Tests that the Email column in table 1 can be sorted in ascending order by clicking the column header and verifying the values are properly ordered alphabetically

Starting URL: http://the-internet.herokuapp.com/tables

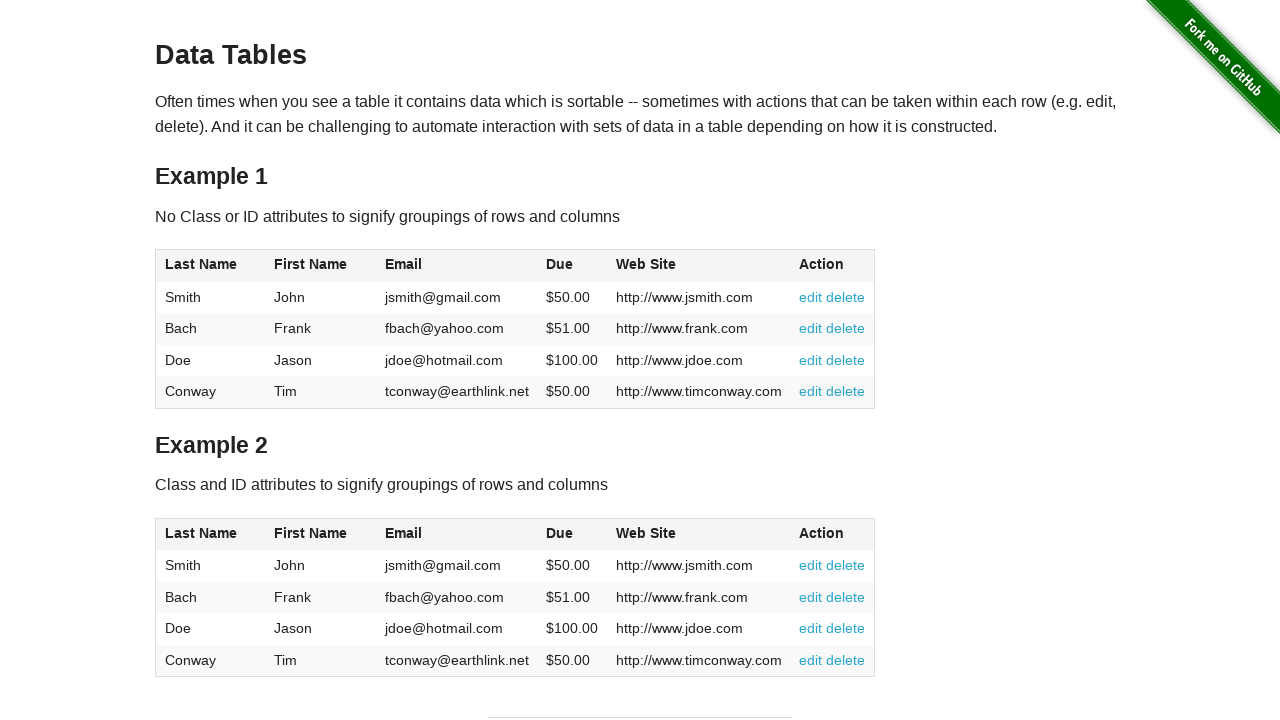

Clicked Email column header in table 1 to sort at (457, 266) on #table1 thead tr th:nth-of-type(3)
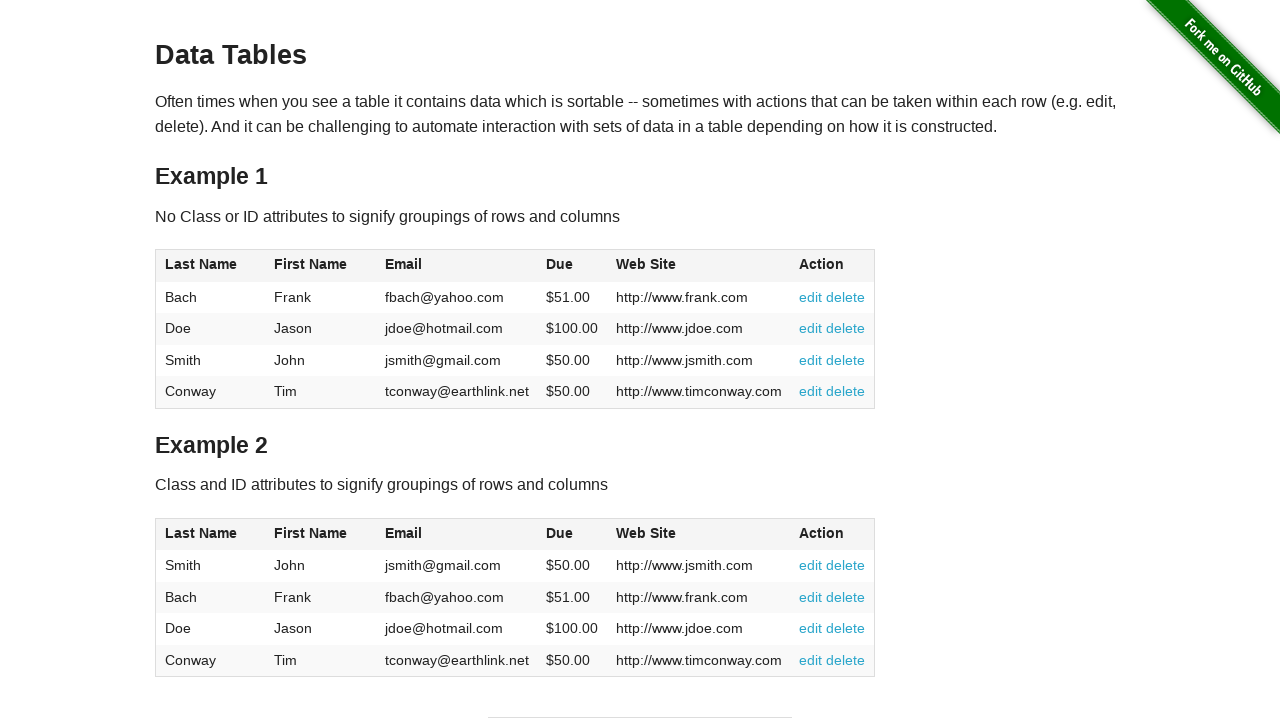

Email column cells loaded in table 1
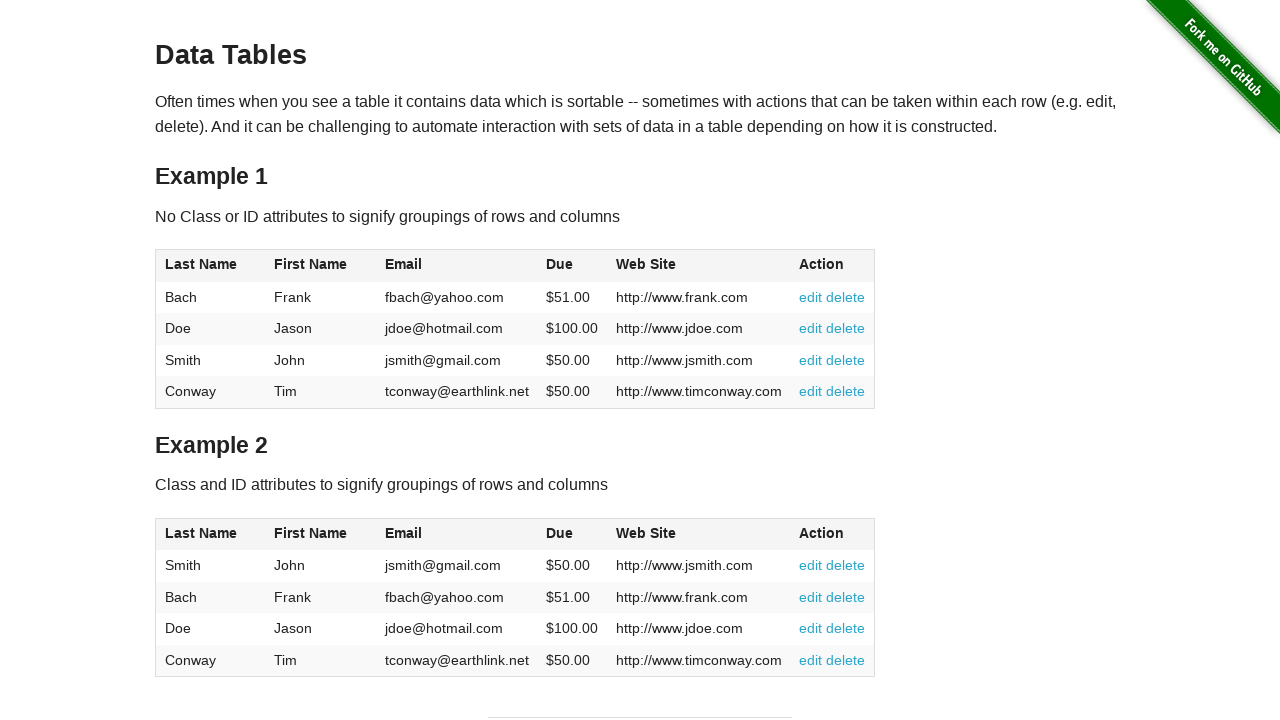

Retrieved all Email column cells from table 1
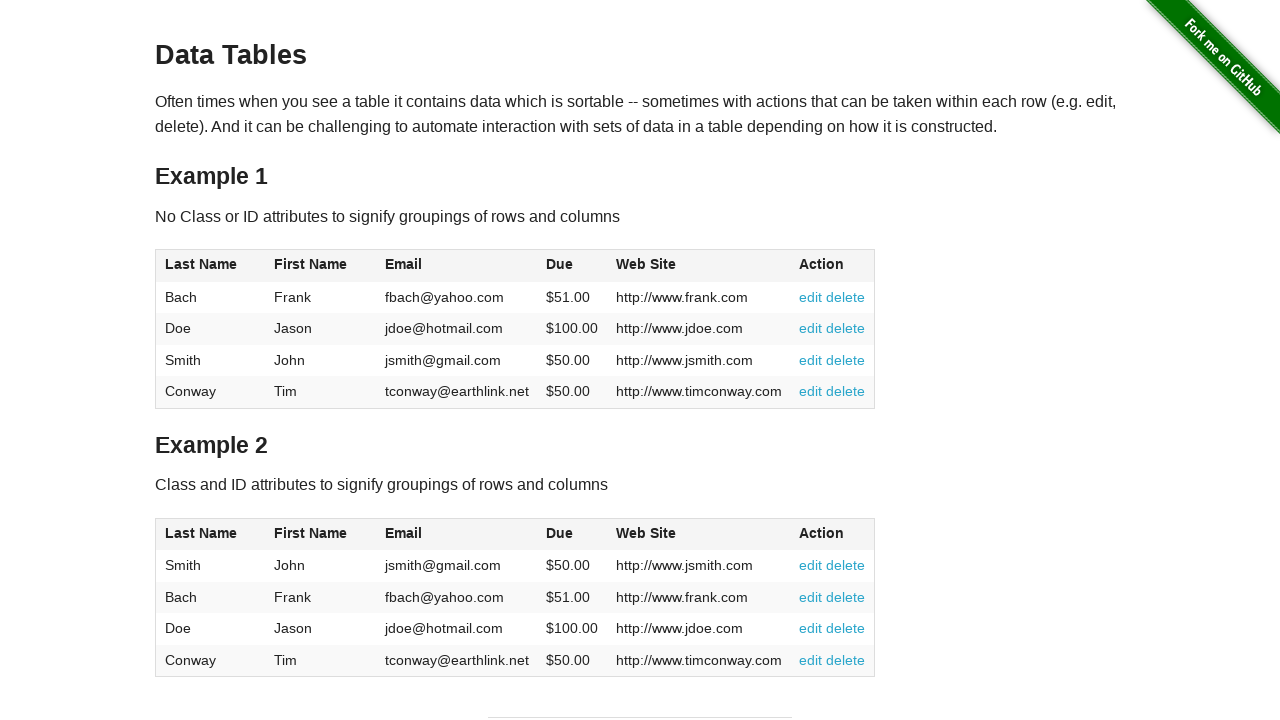

Extracted email values: ['fbach@yahoo.com', 'jdoe@hotmail.com', 'jsmith@gmail.com', 'tconway@earthlink.net']
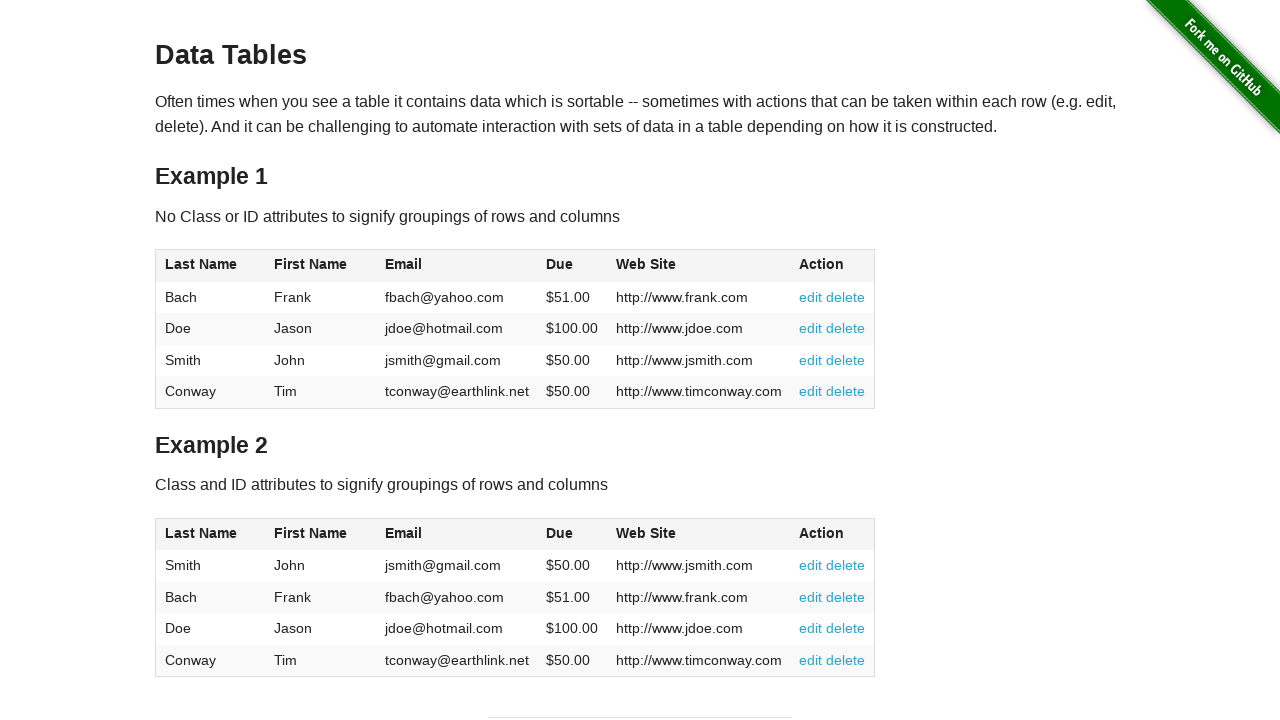

Verified Email column is sorted in ascending alphabetical order
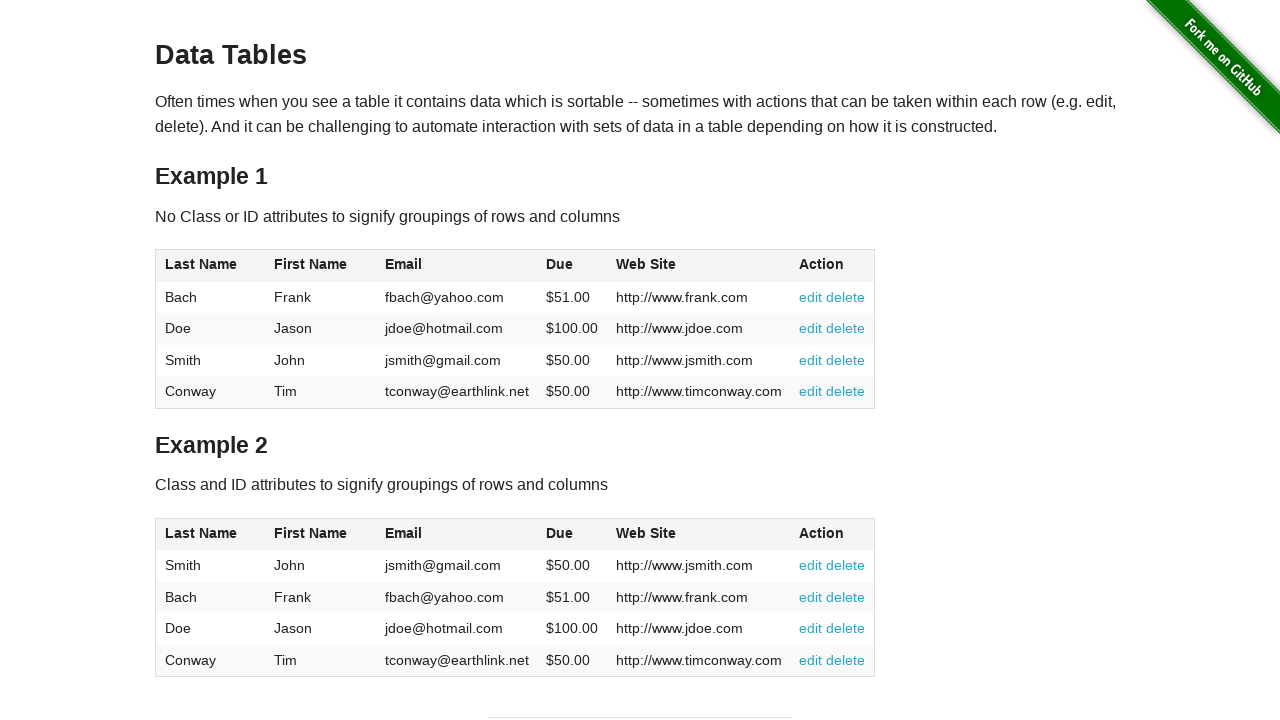

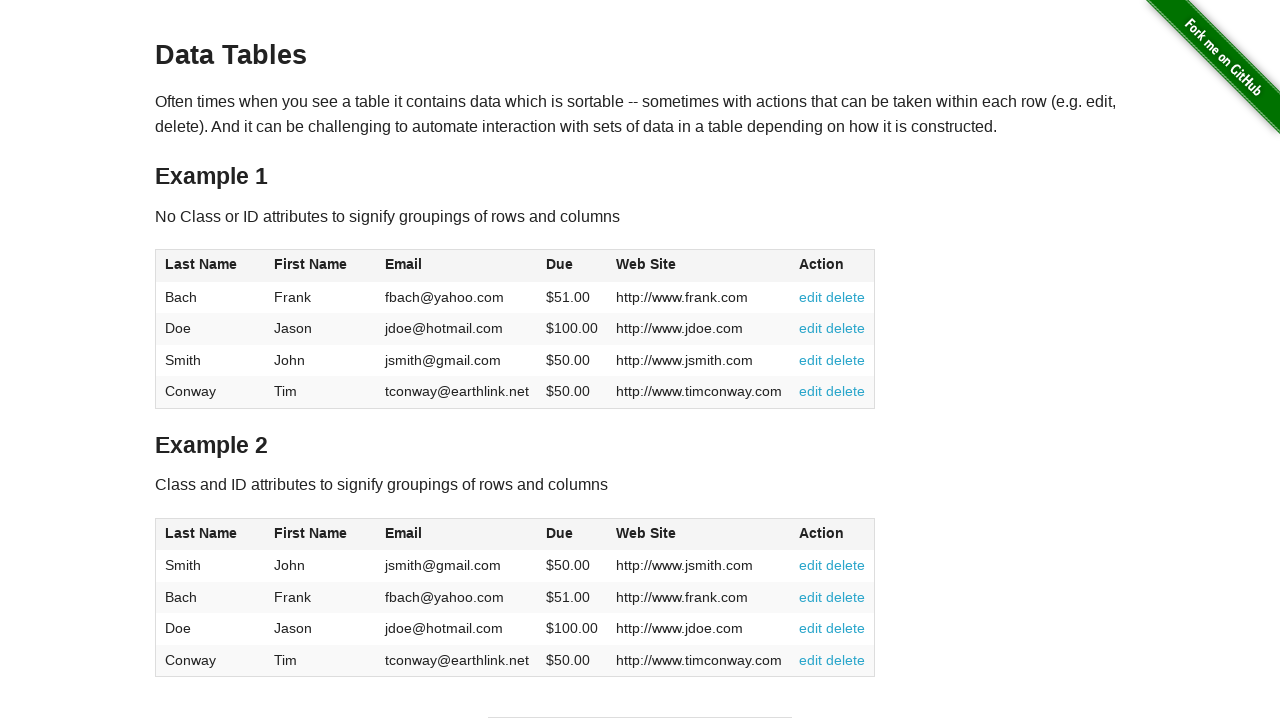